Tests file upload functionality by selecting a file, clicking the upload button, and verifying the success message is displayed.

Starting URL: https://the-internet.herokuapp.com/upload

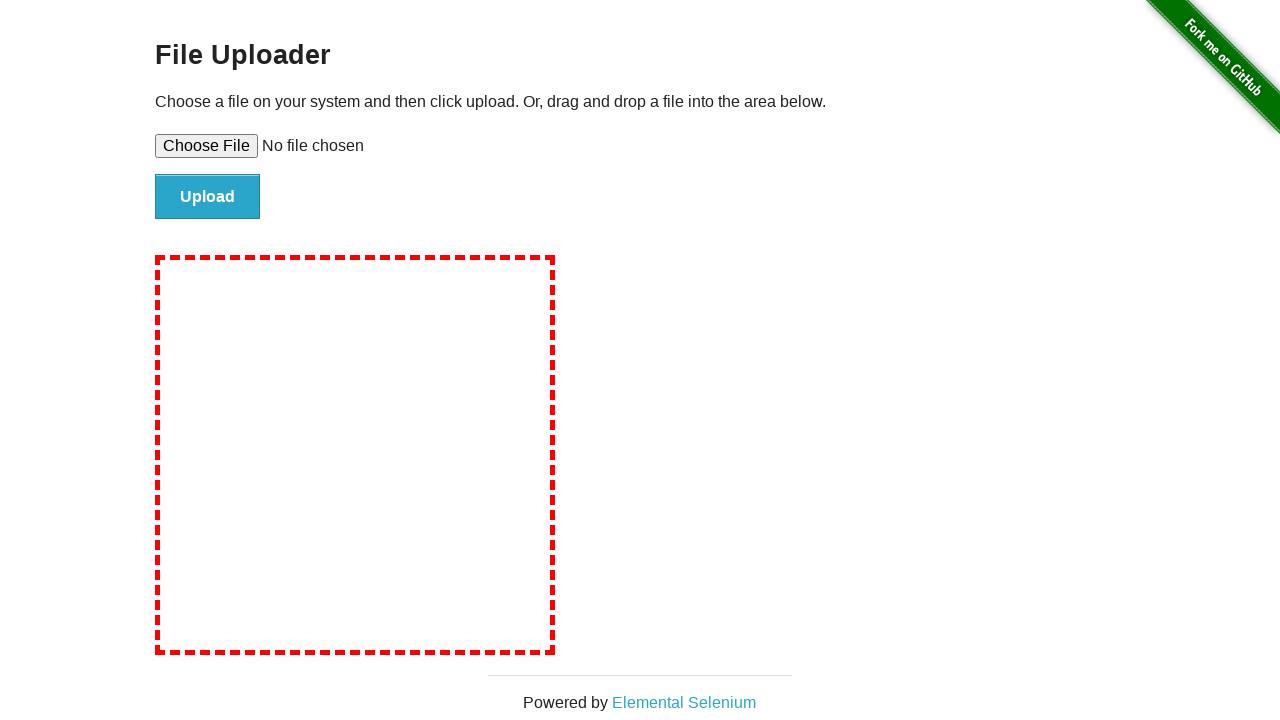

Created temporary test file for upload
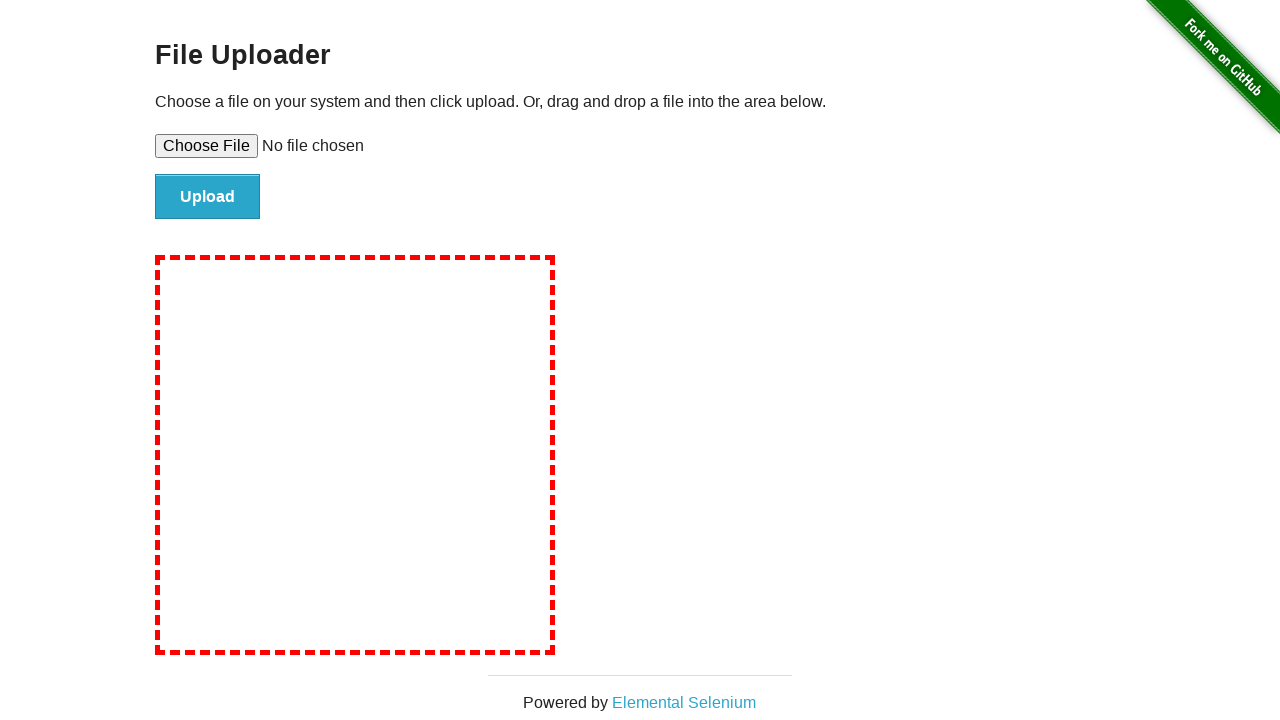

Selected file for upload using file input field
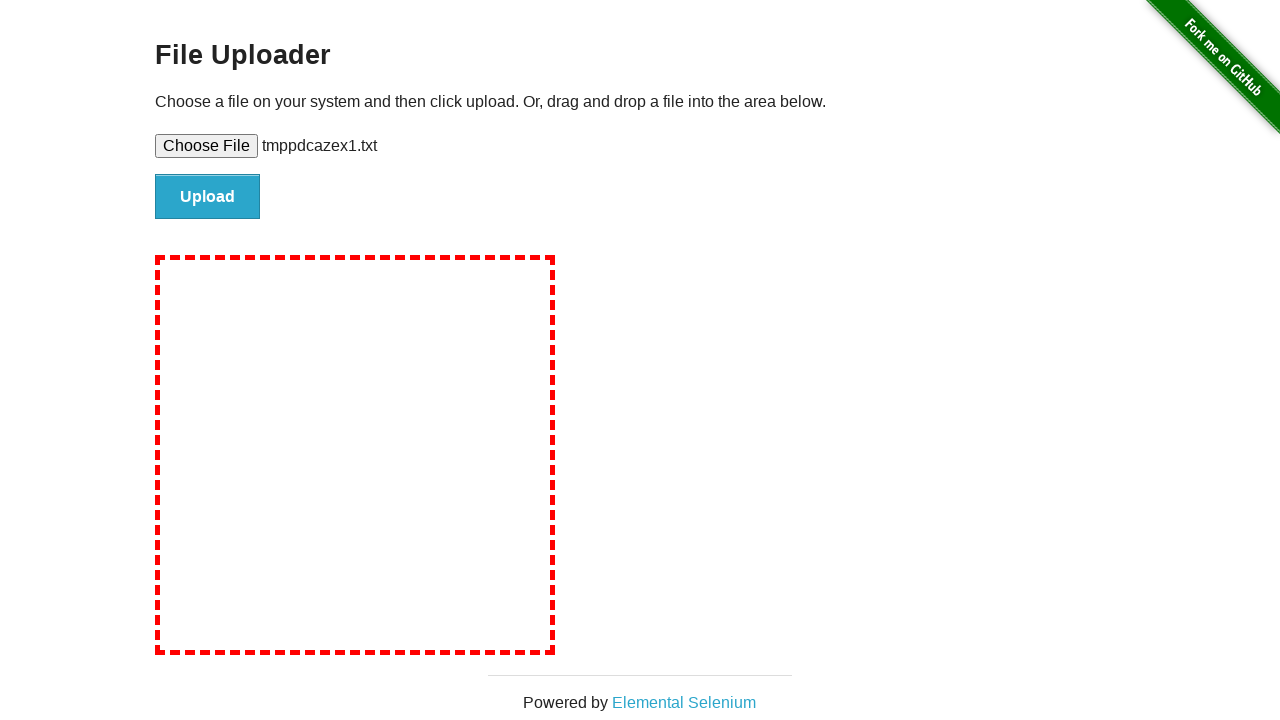

Clicked the upload button to submit file at (208, 197) on #file-submit
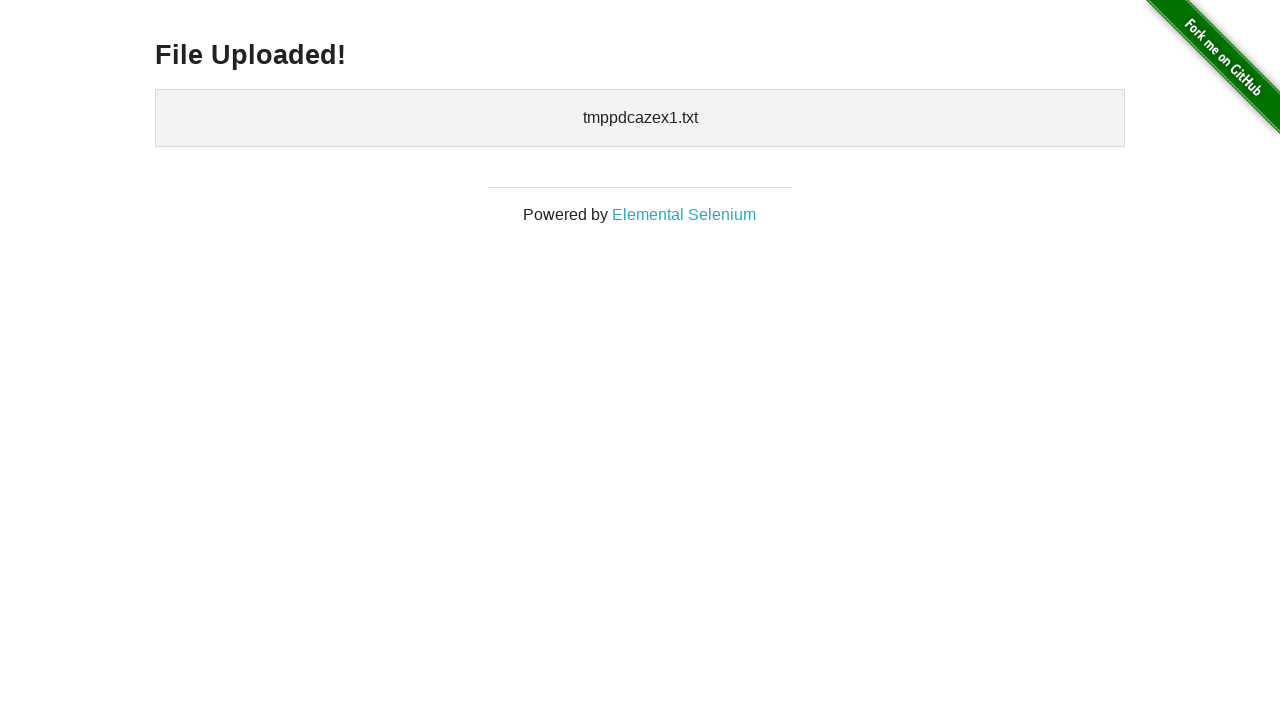

Upload success message appeared
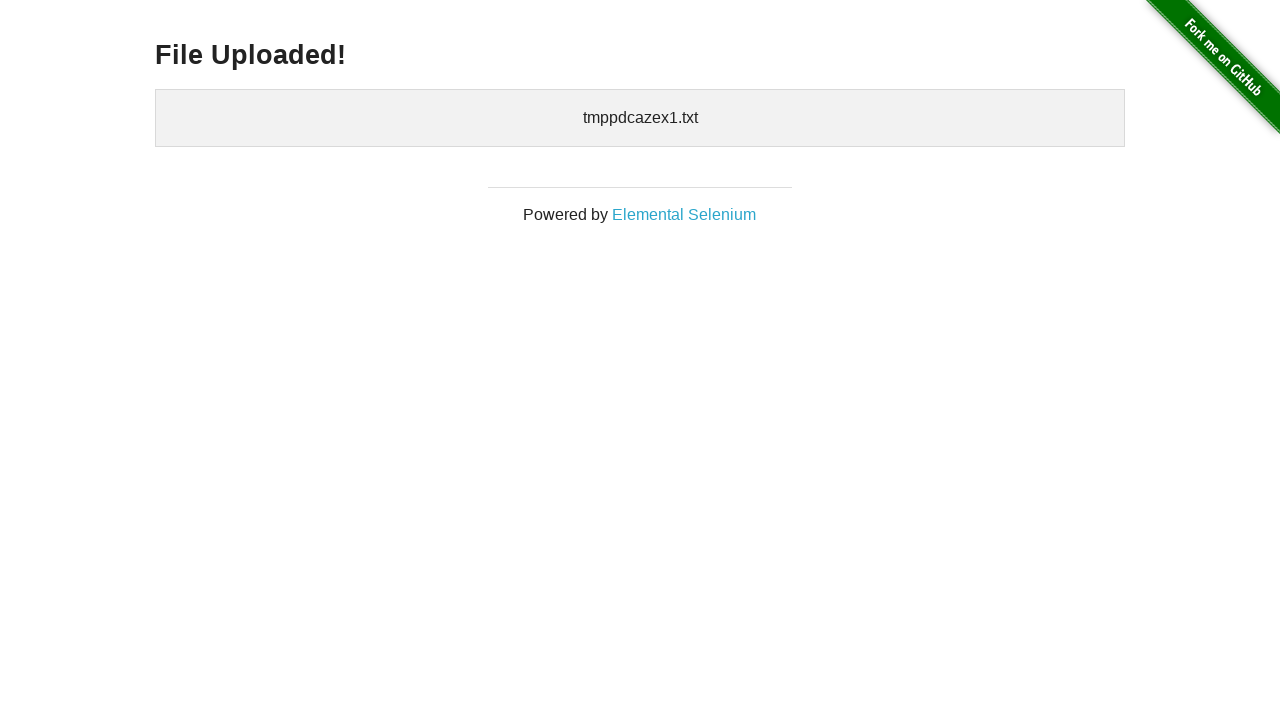

Verified success message displays 'File Uploaded!'
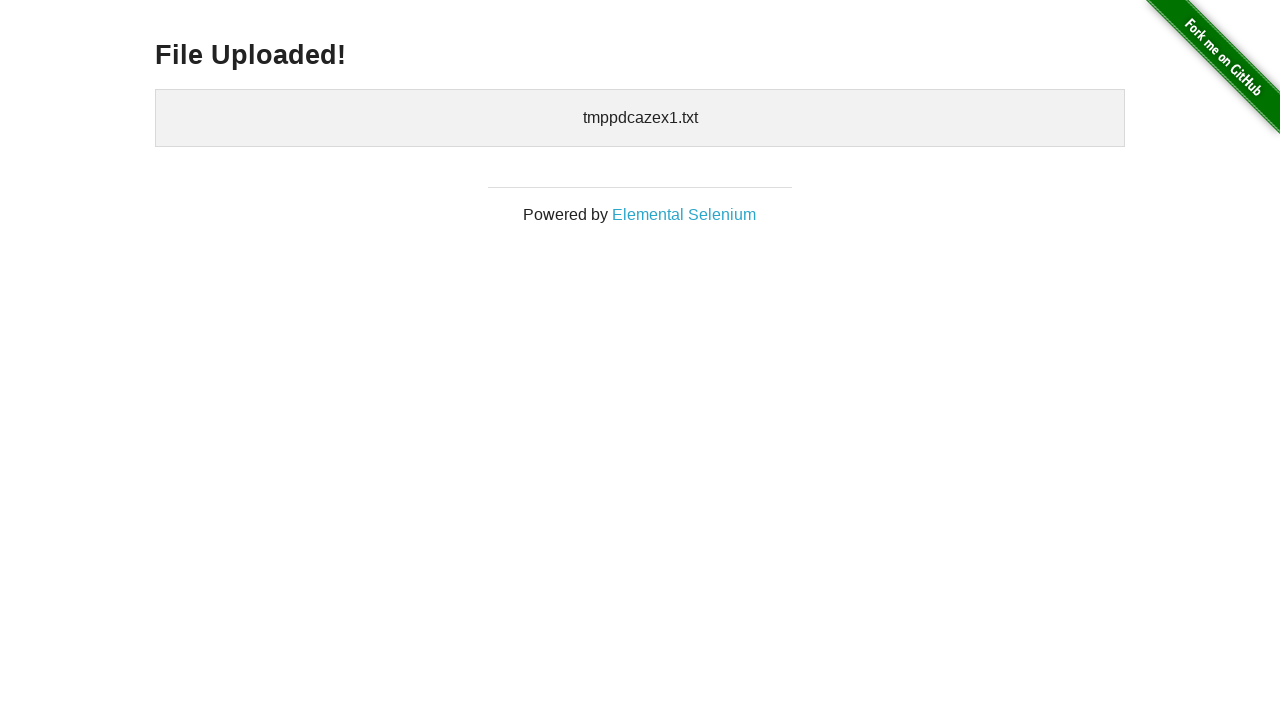

Cleaned up temporary test file
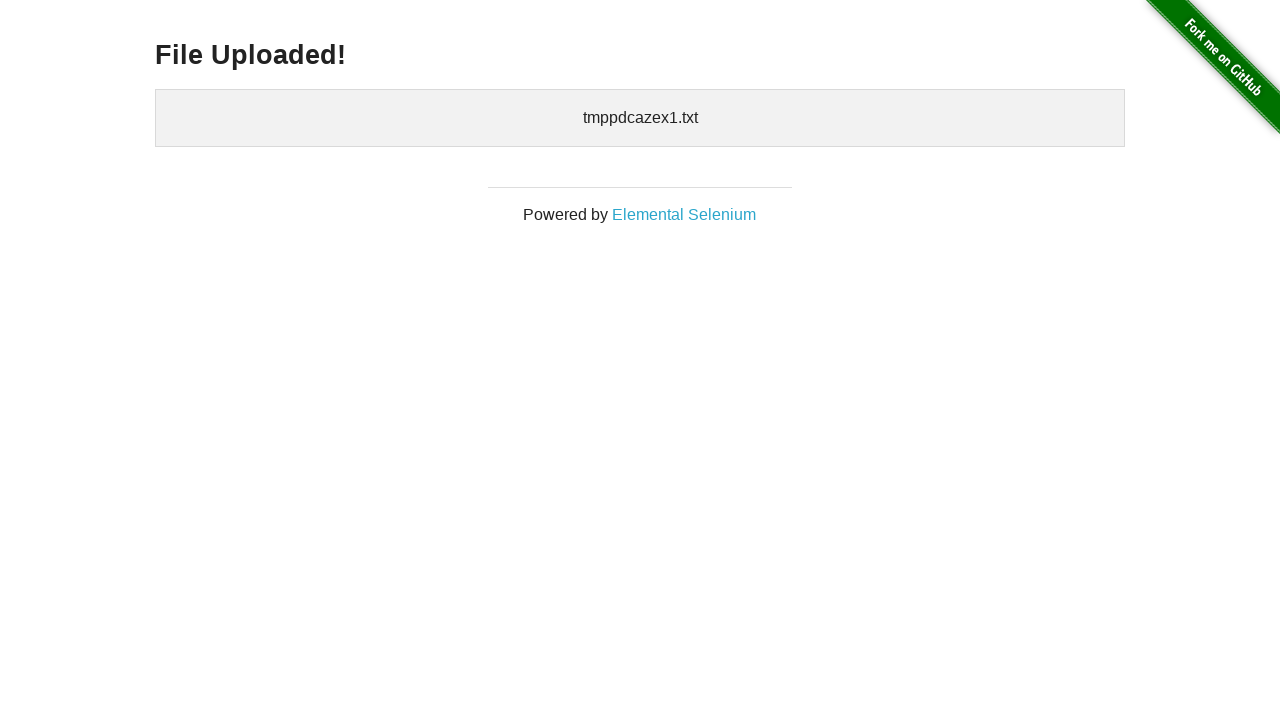

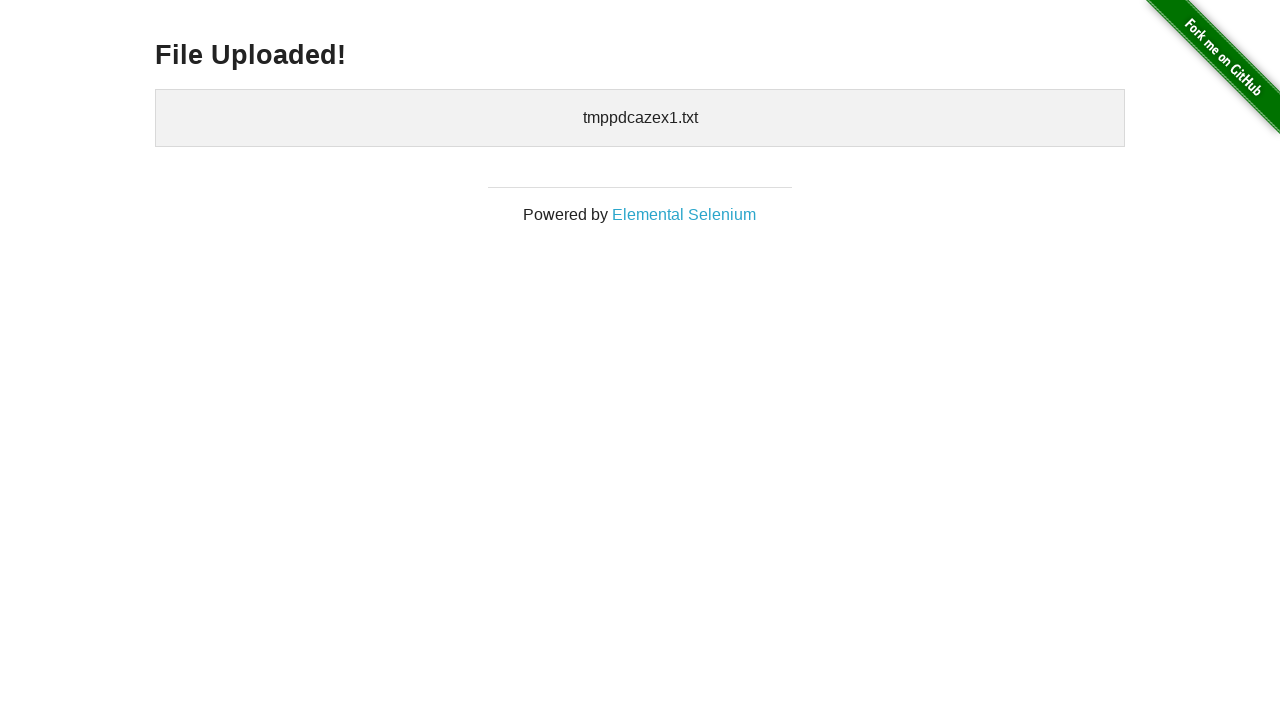